Tests JavaScript prompt dialog by clicking a button, entering text in the prompt, and verifying the result message

Starting URL: https://practice-automation.com/popups/

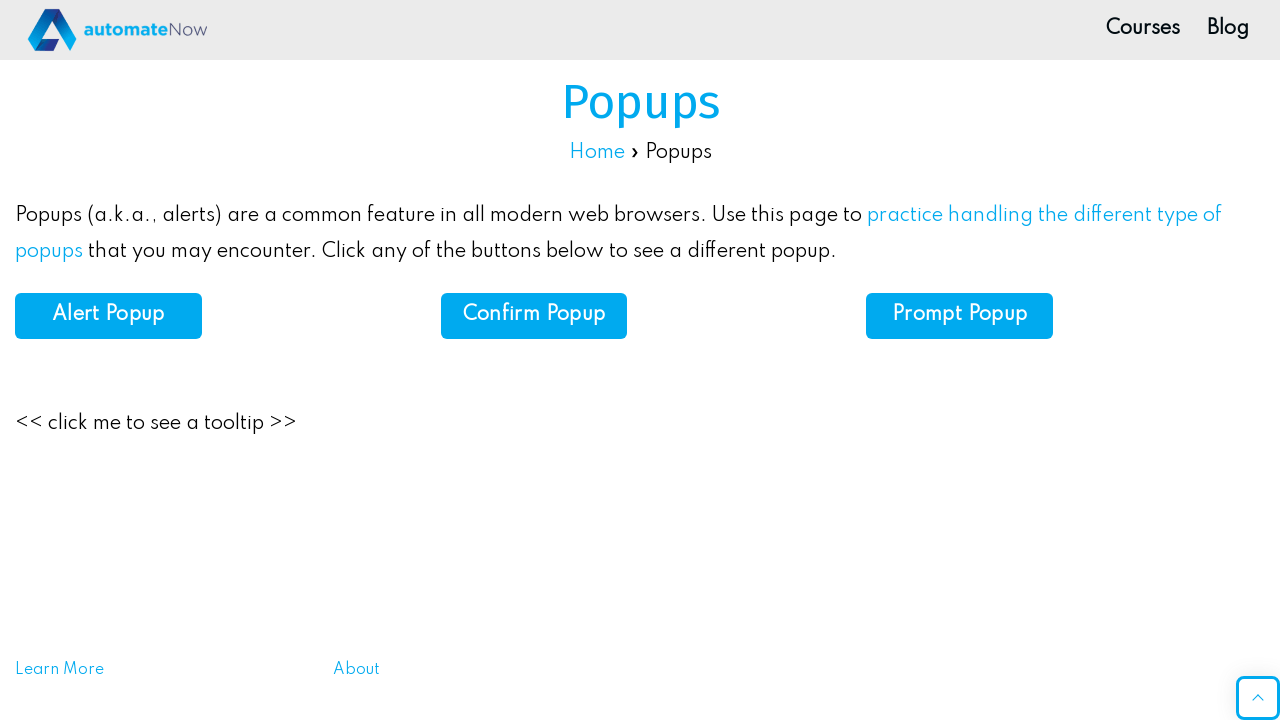

Set up dialog handler to accept prompt with text 'HPS'
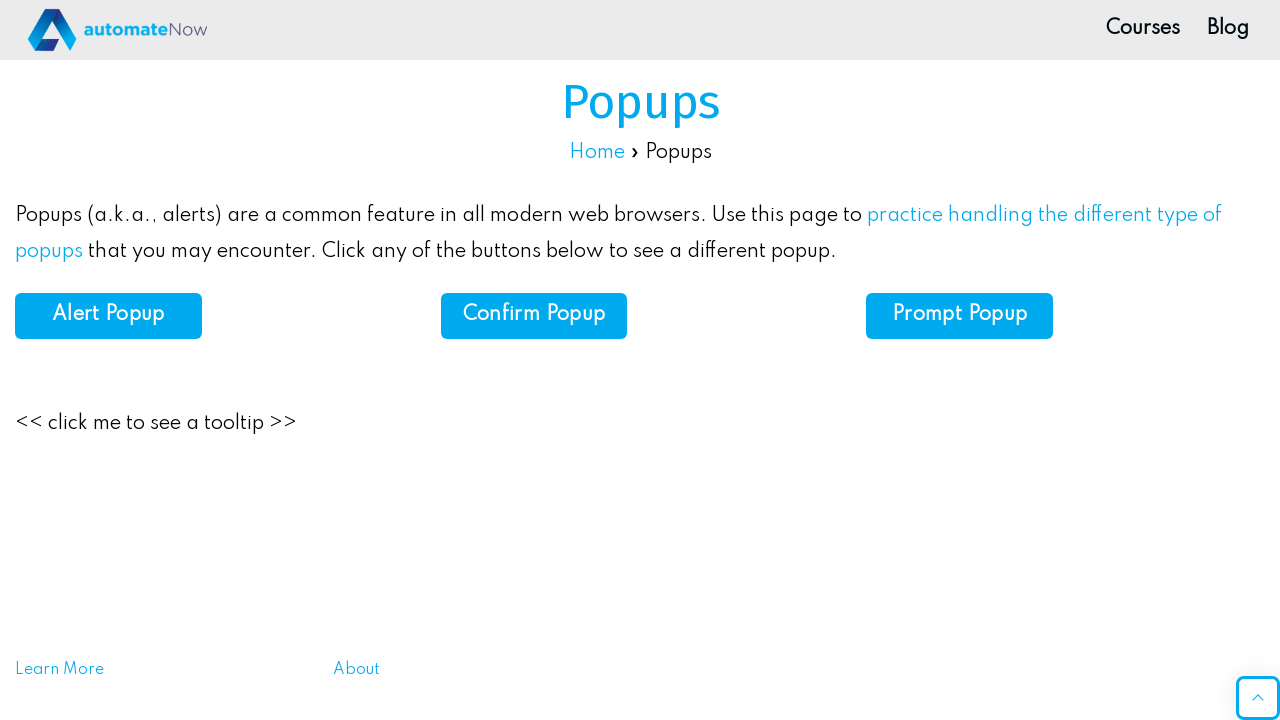

Clicked 'Prompt Popup' button to trigger JavaScript prompt dialog at (960, 316) on button:has-text('Prompt Popup')
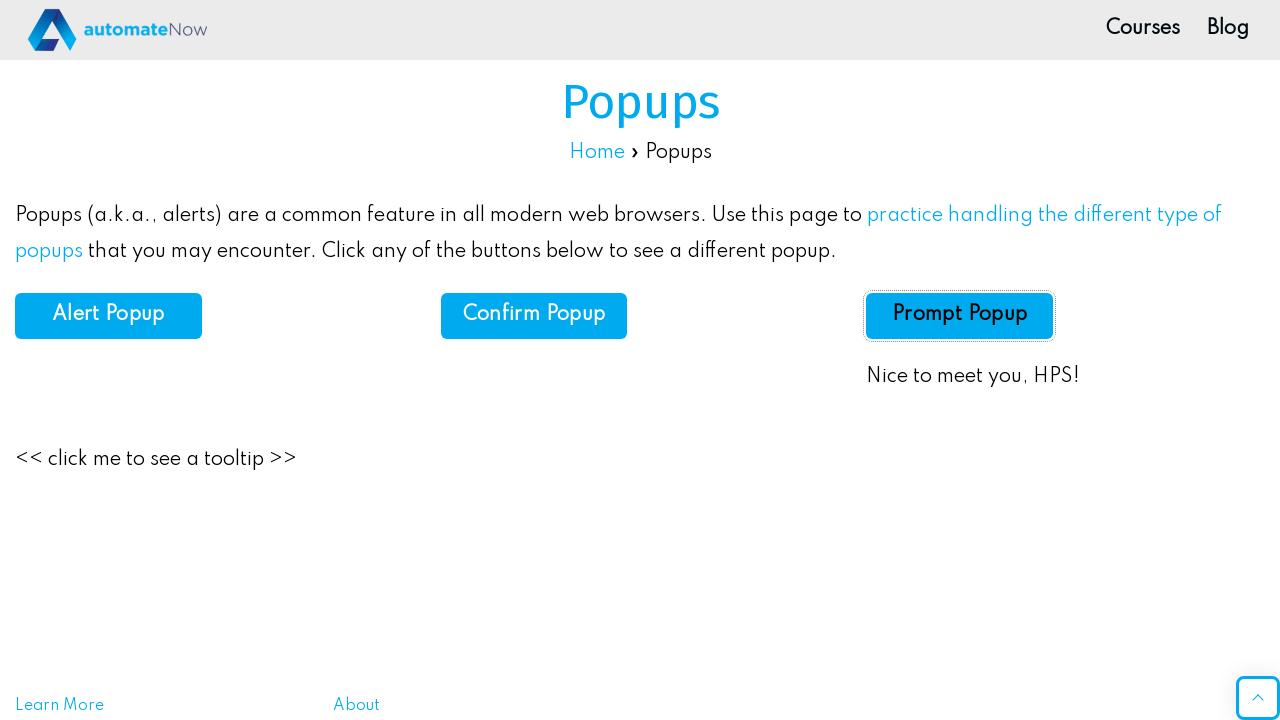

Verified result message displays 'Nice to meet you, HPS!'
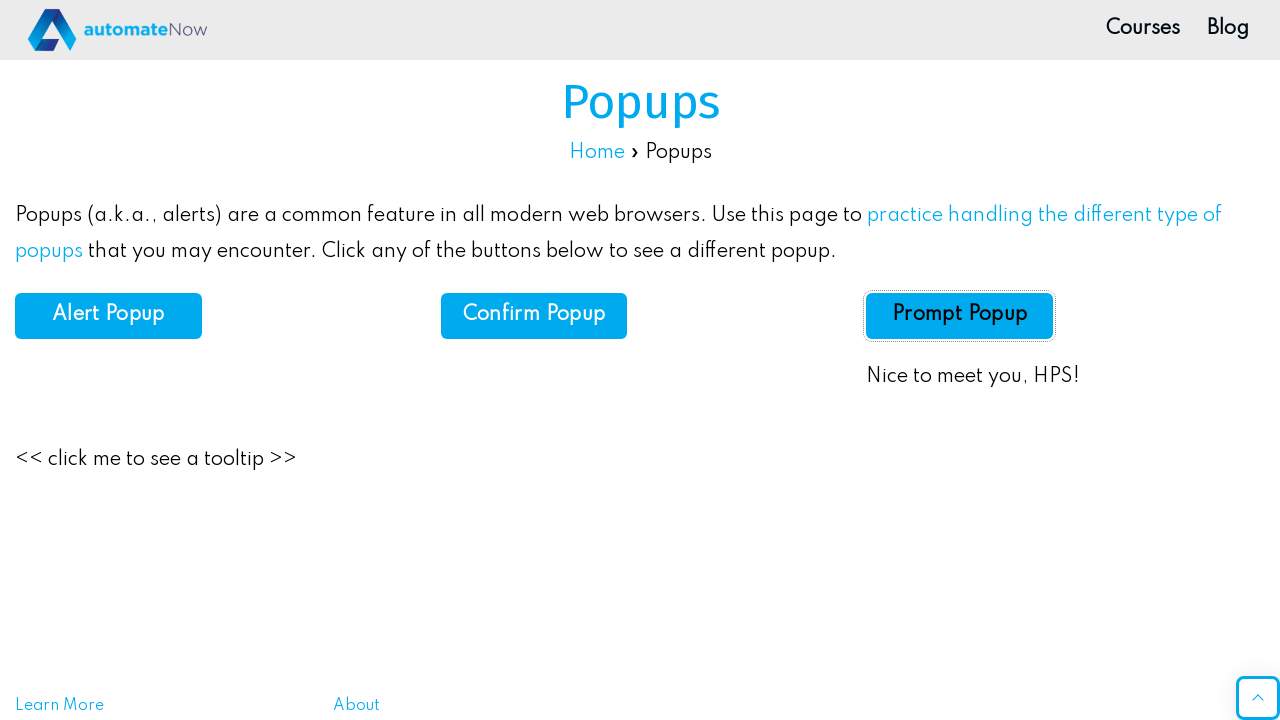

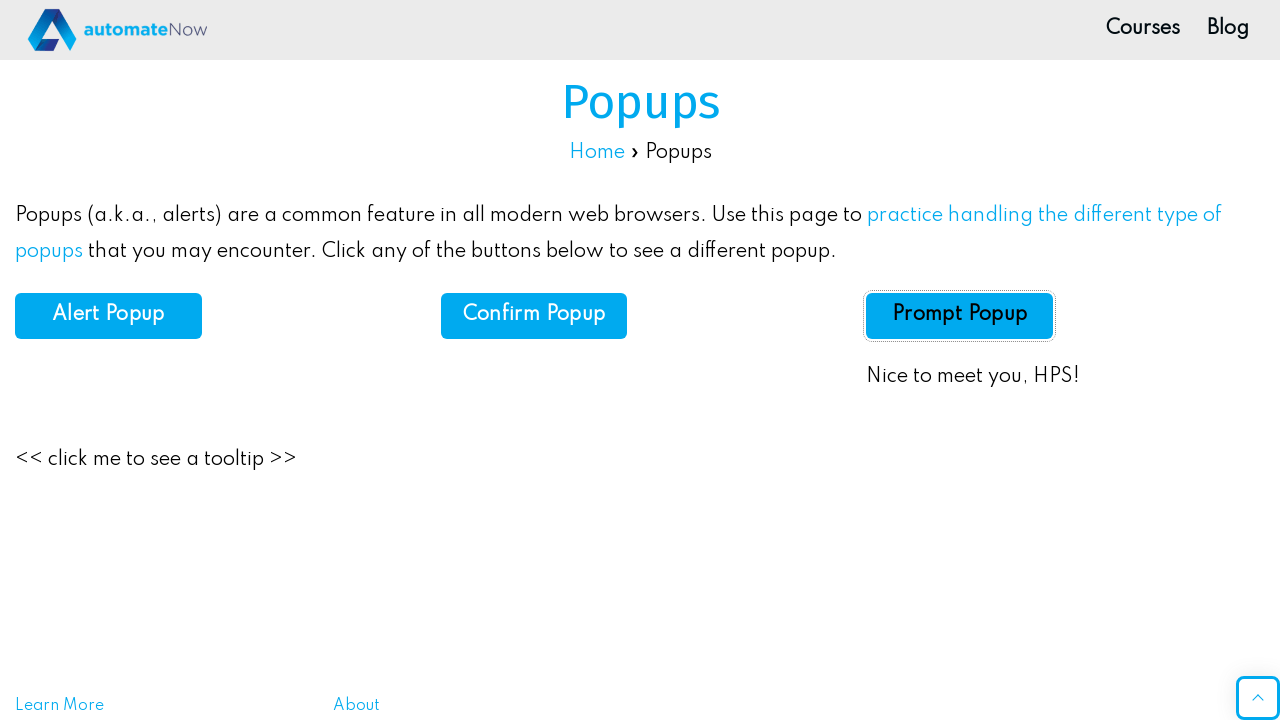